Navigates to a test blog page and maximizes the browser window, then sets it to fullscreen mode

Starting URL: https://omayo.blogspot.com/

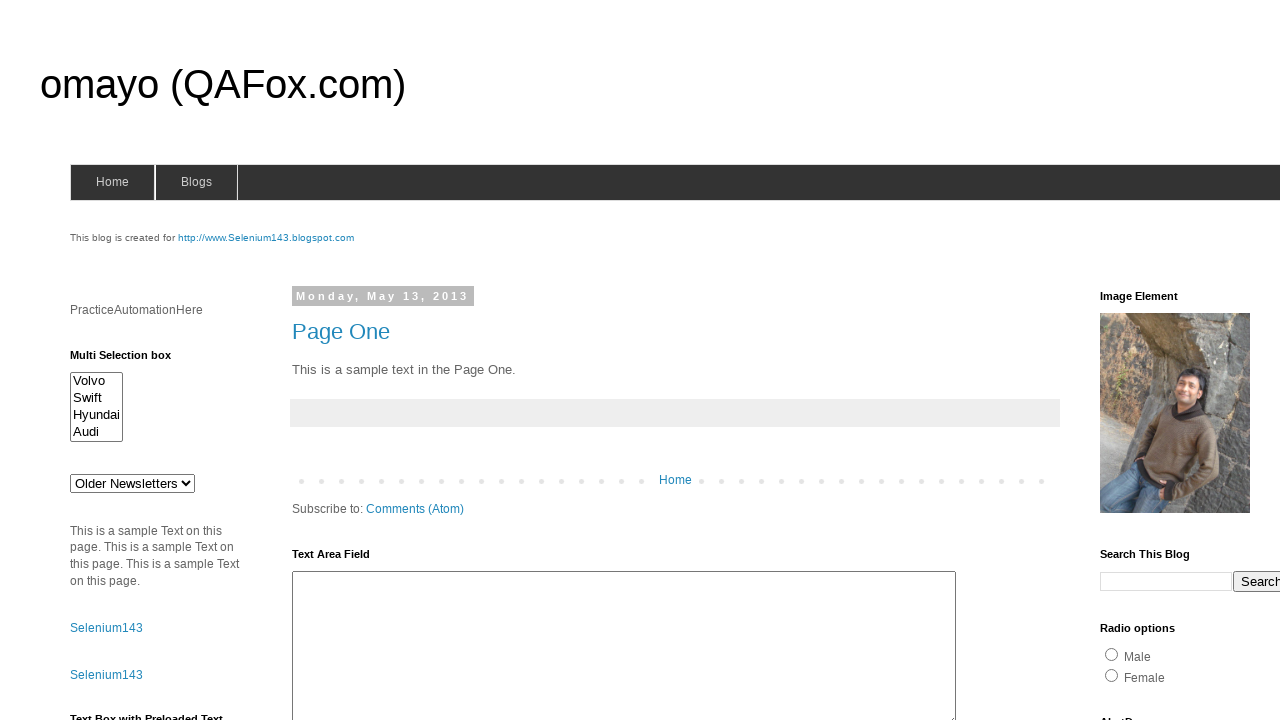

Navigated to https://omayo.blogspot.com/
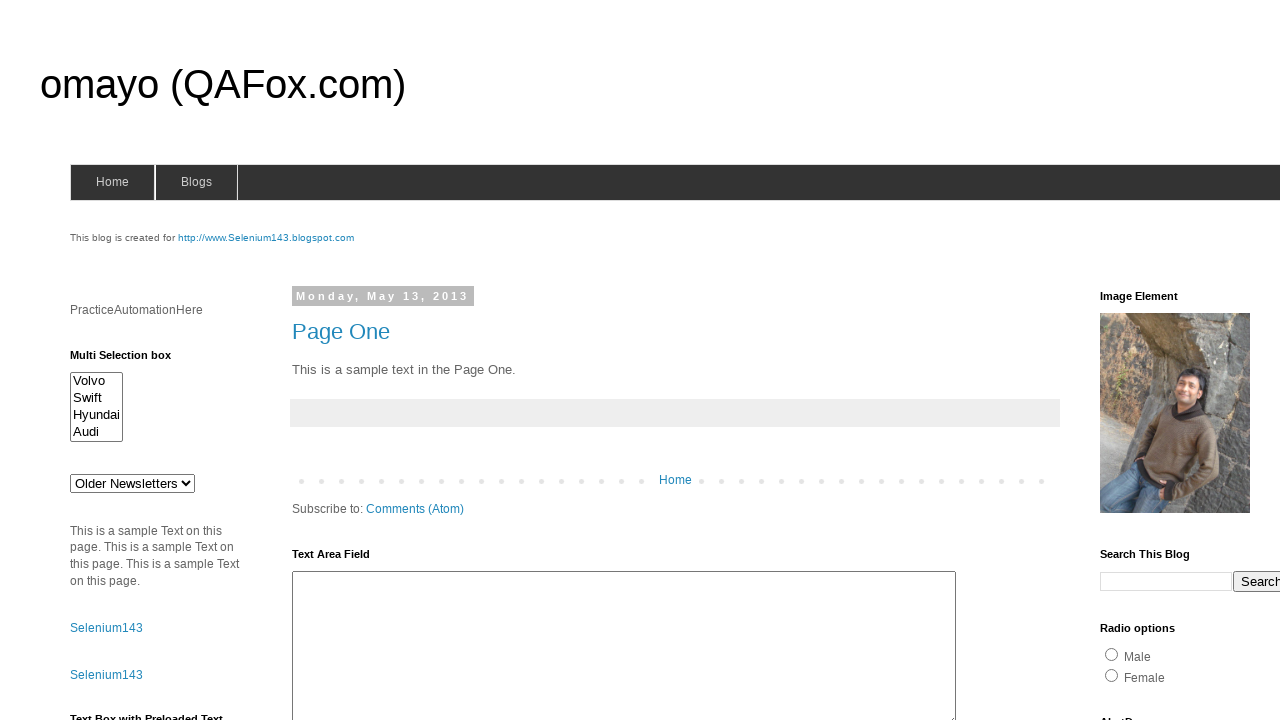

Set viewport to maximized size (1920x1080)
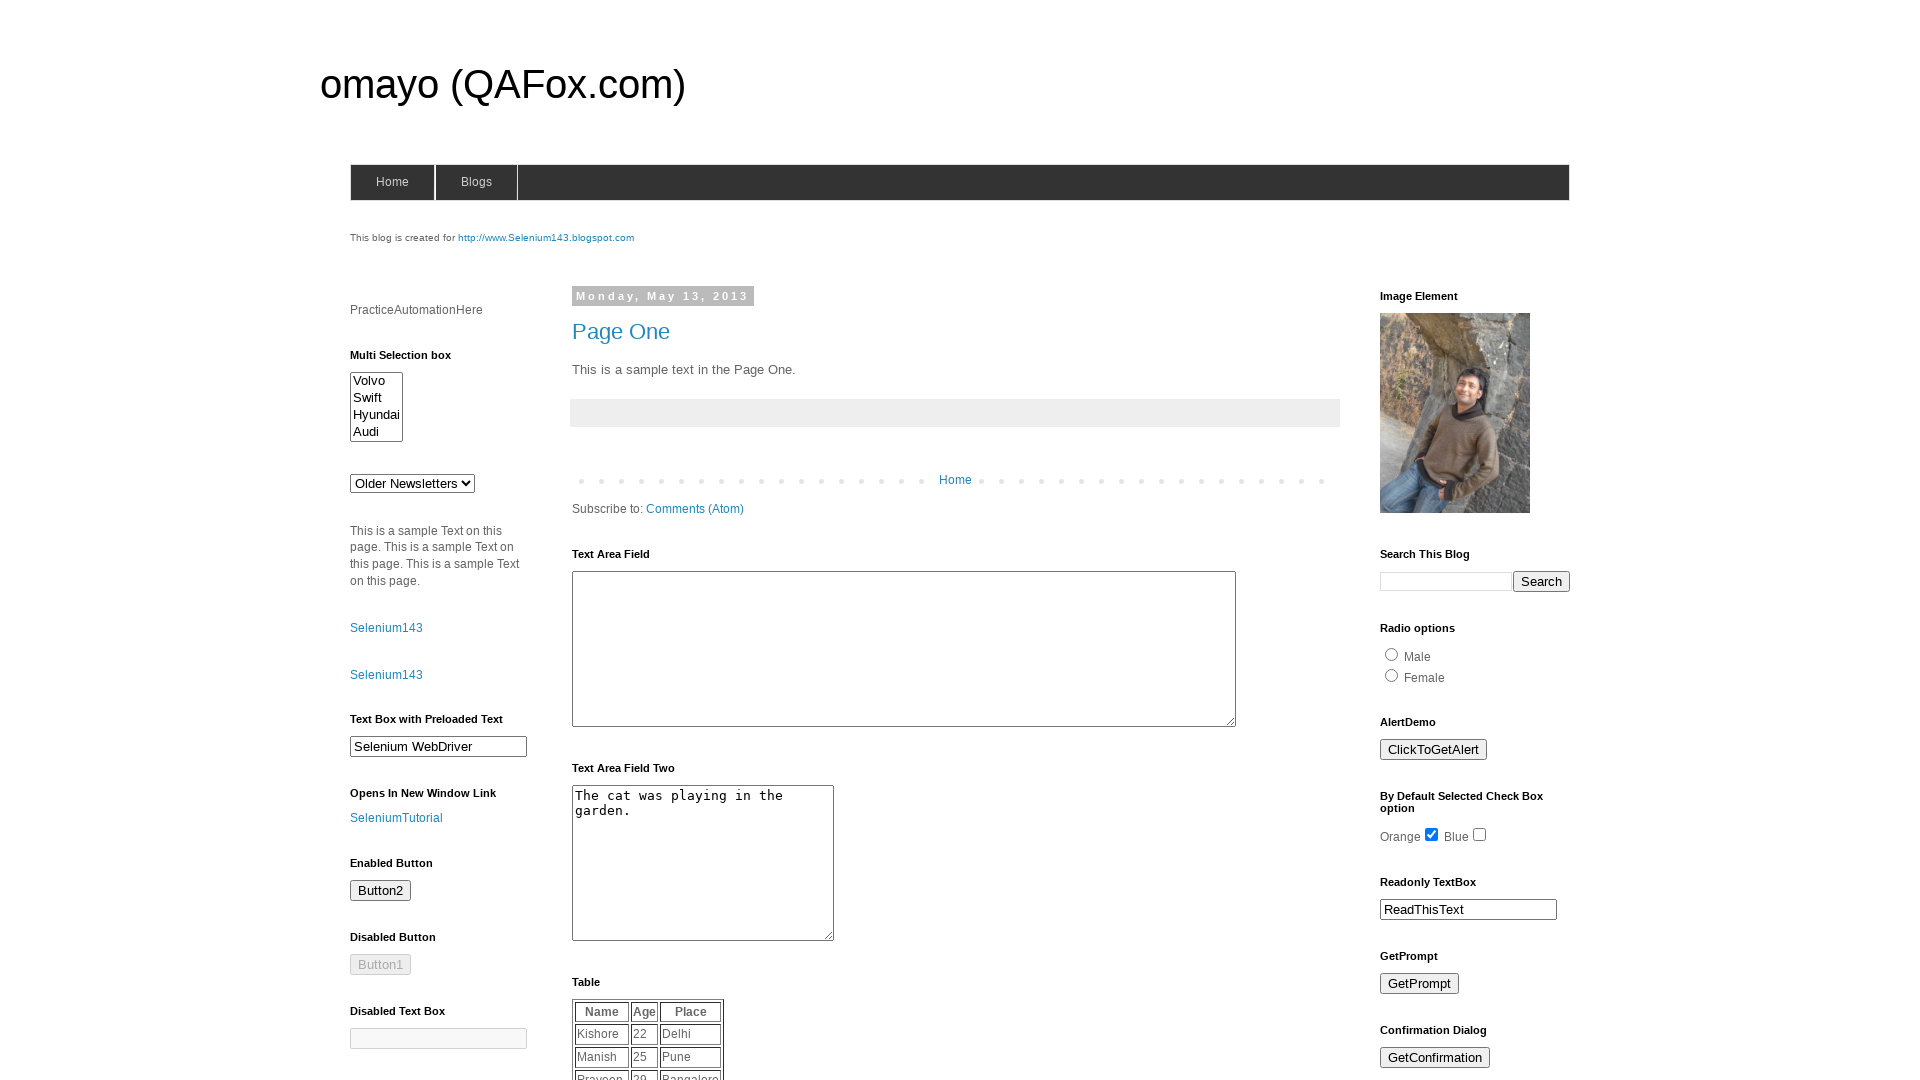

Set viewport to fullscreen mode (1920x1080)
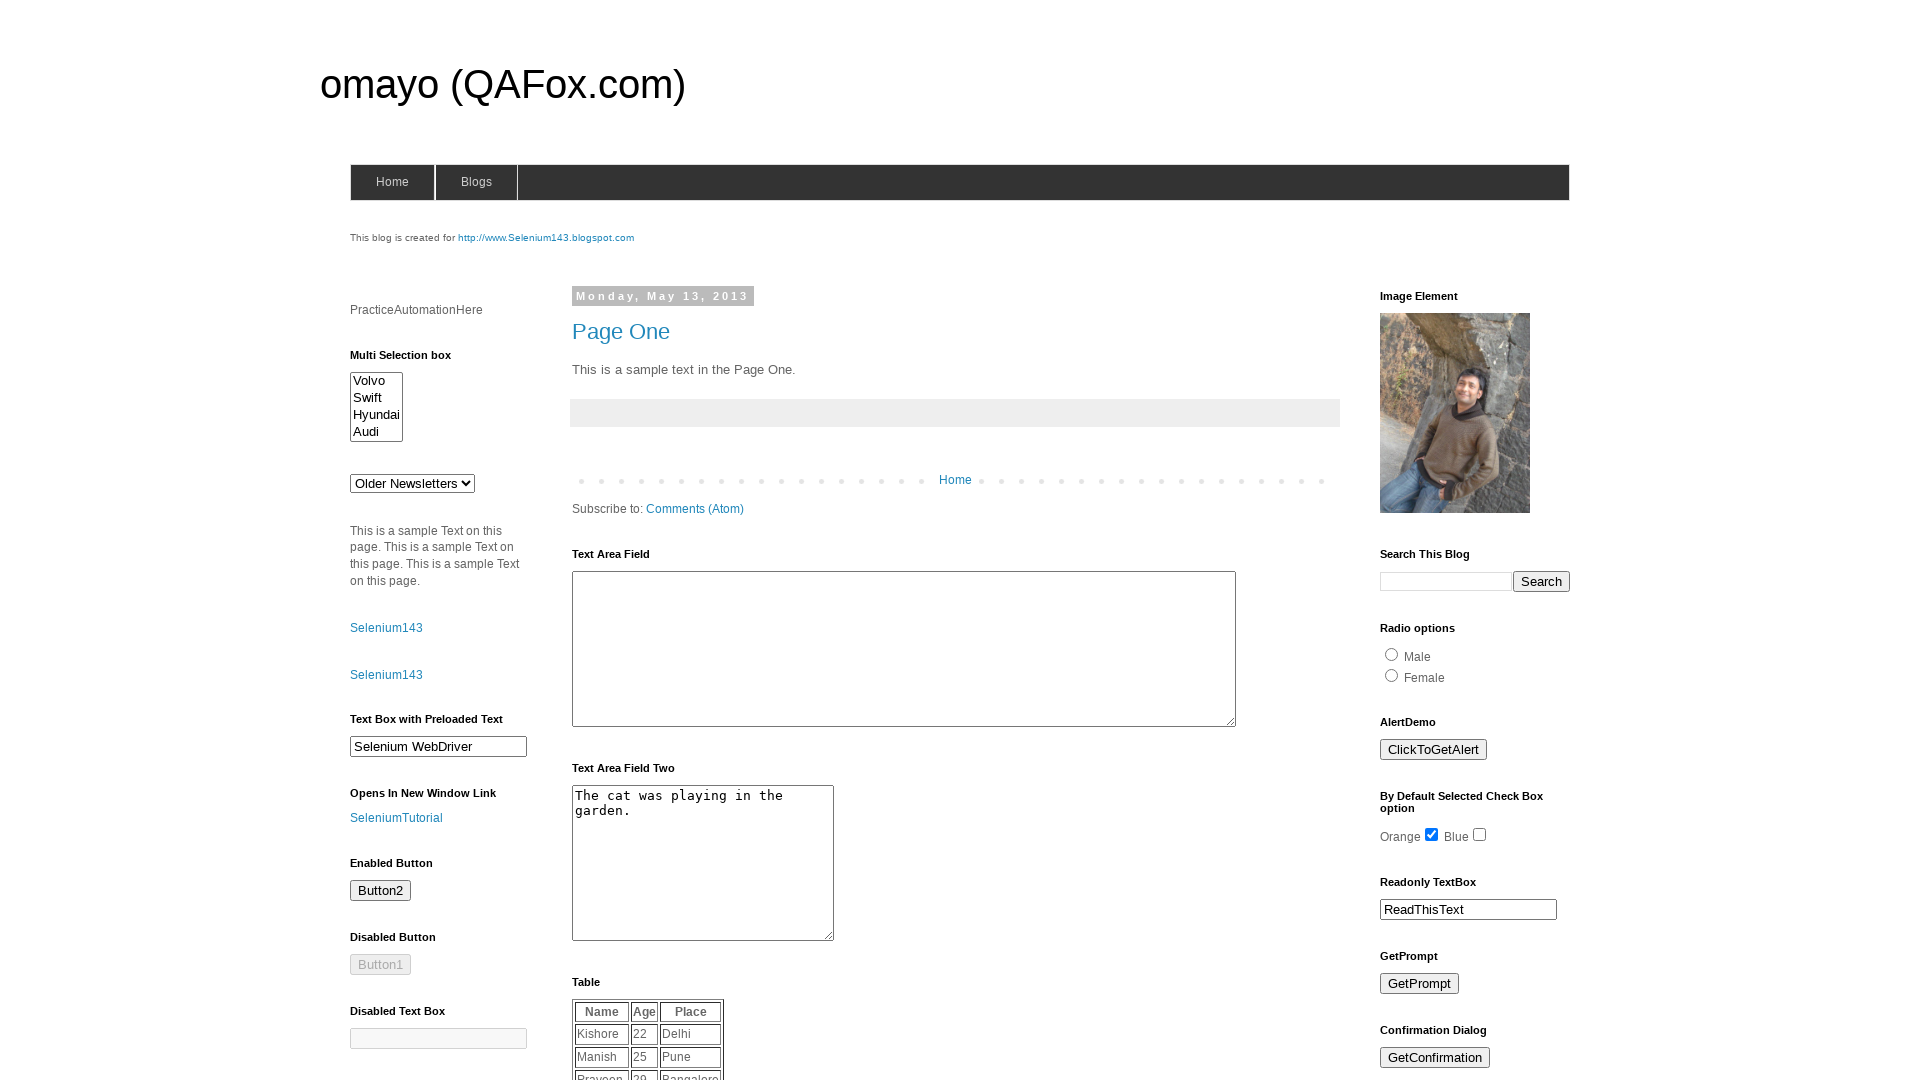

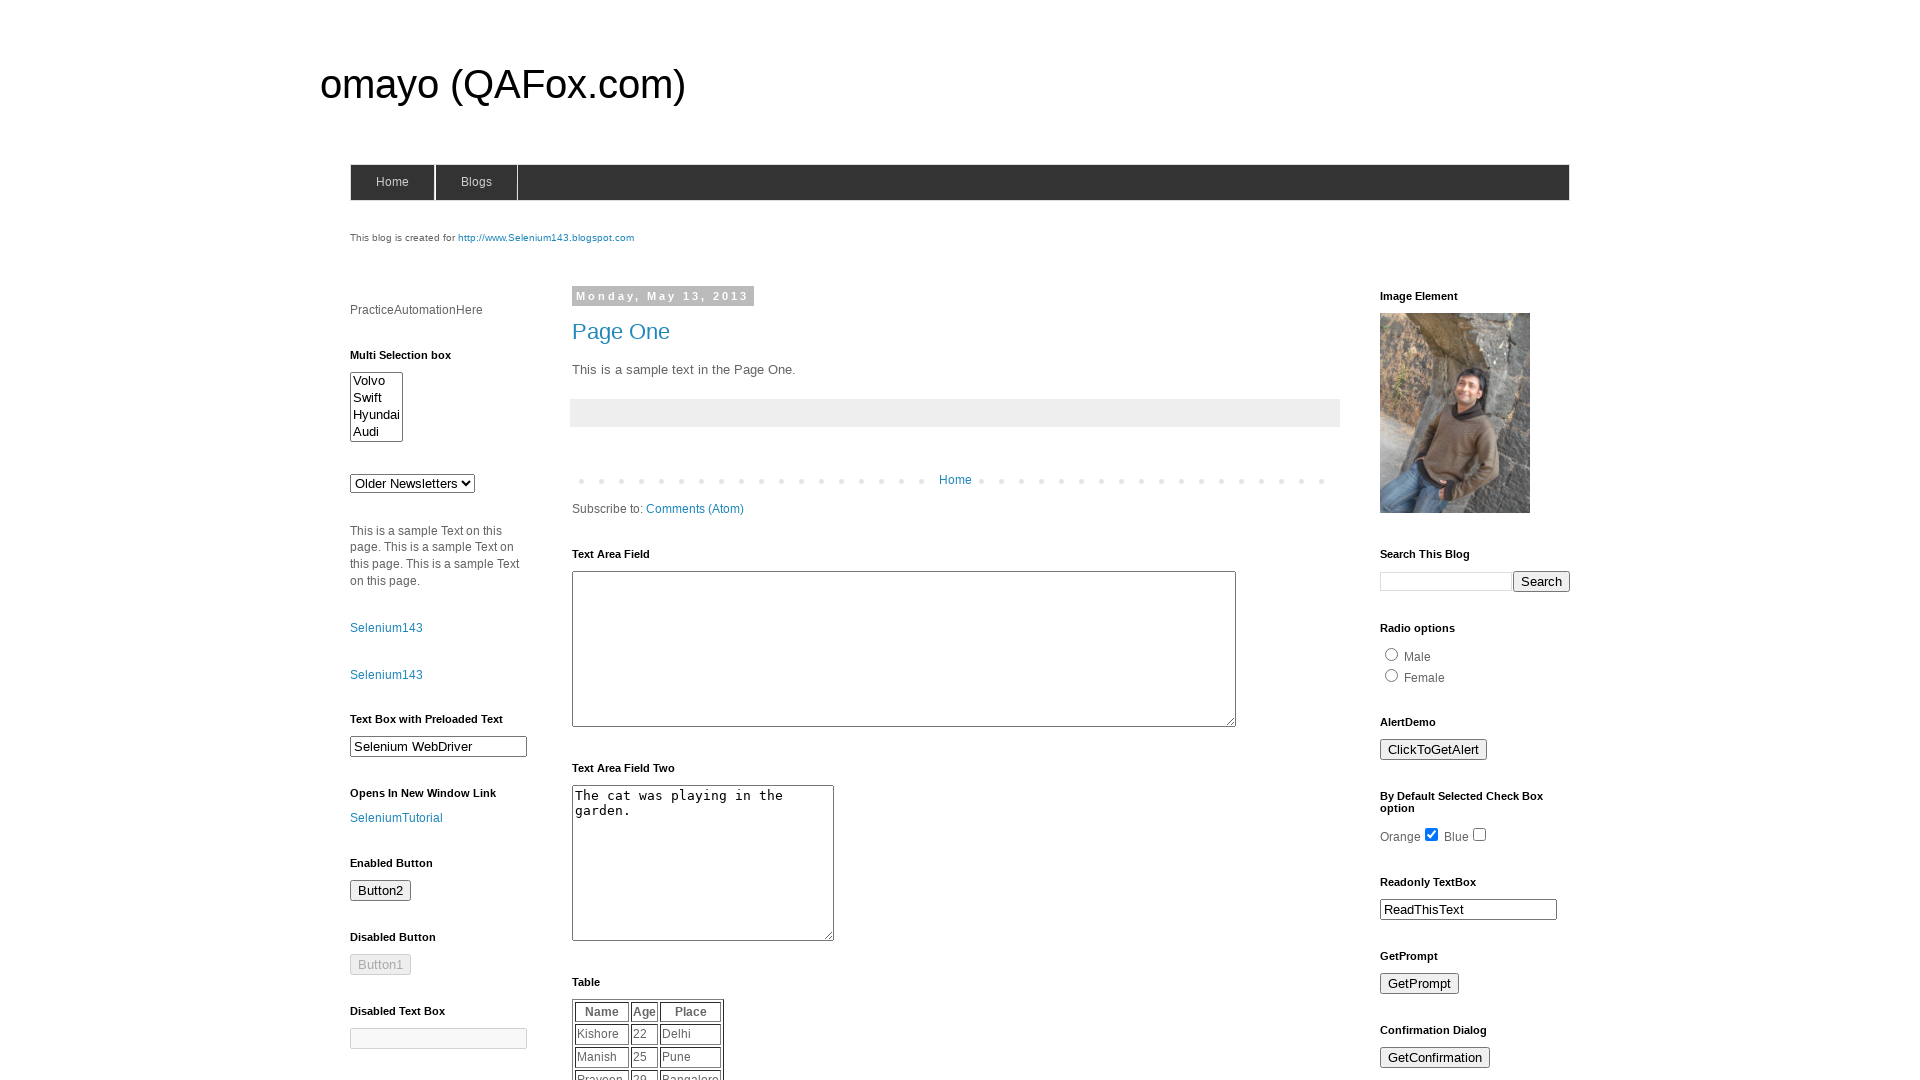